Tests notification message functionality by clicking a link and verifying that a flash notification message is displayed

Starting URL: https://the-internet.herokuapp.com/notification_message_rendered

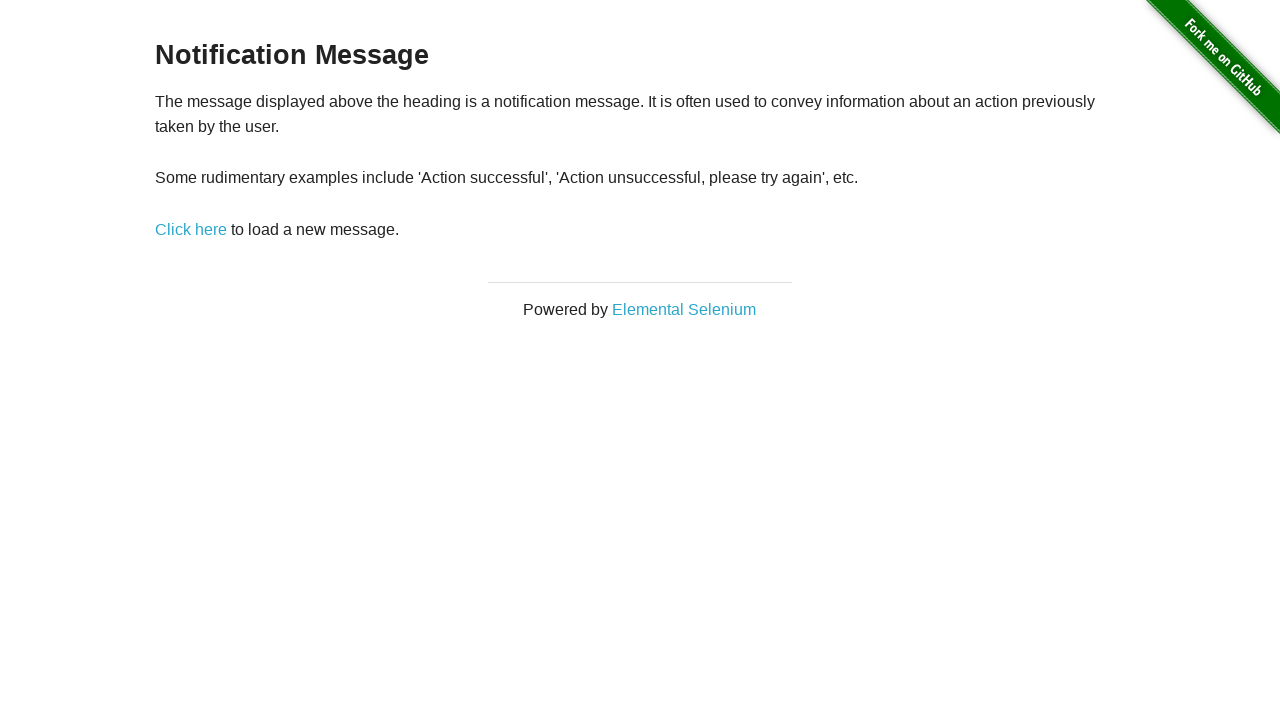

Clicked link to trigger notification message at (191, 229) on xpath=//*[@id='content']/div/p/a
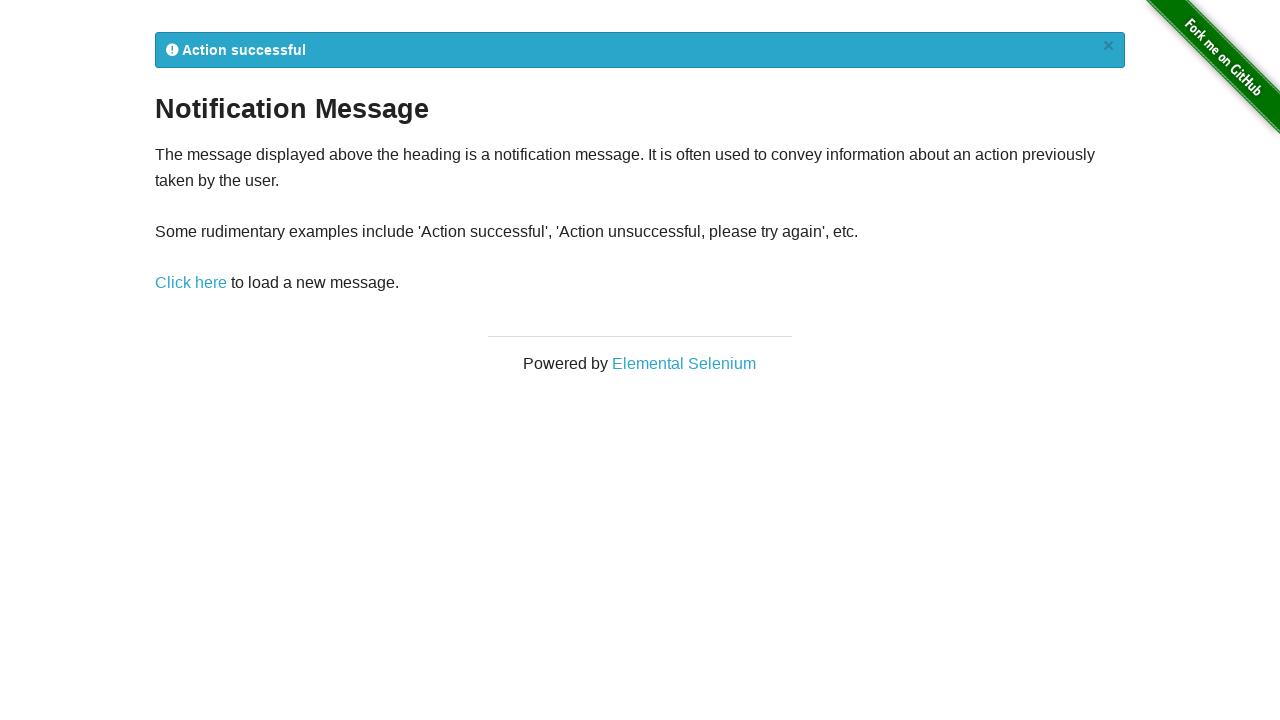

Flash notification message appeared
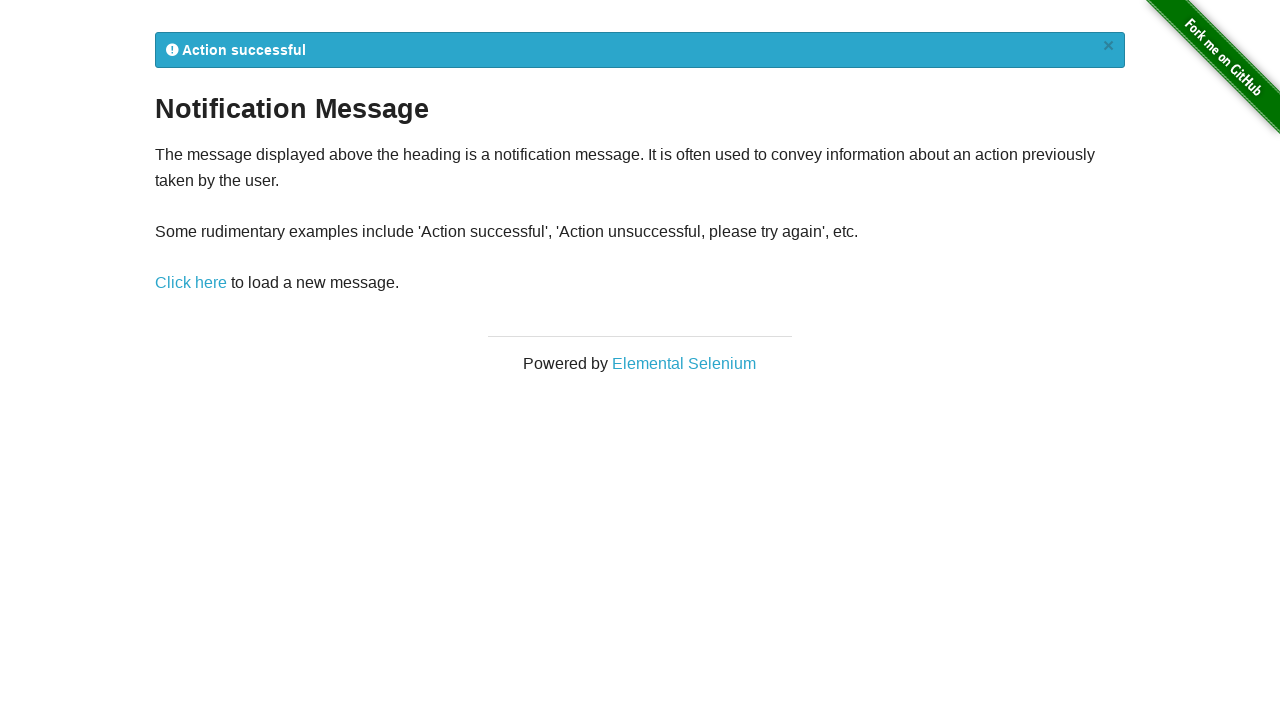

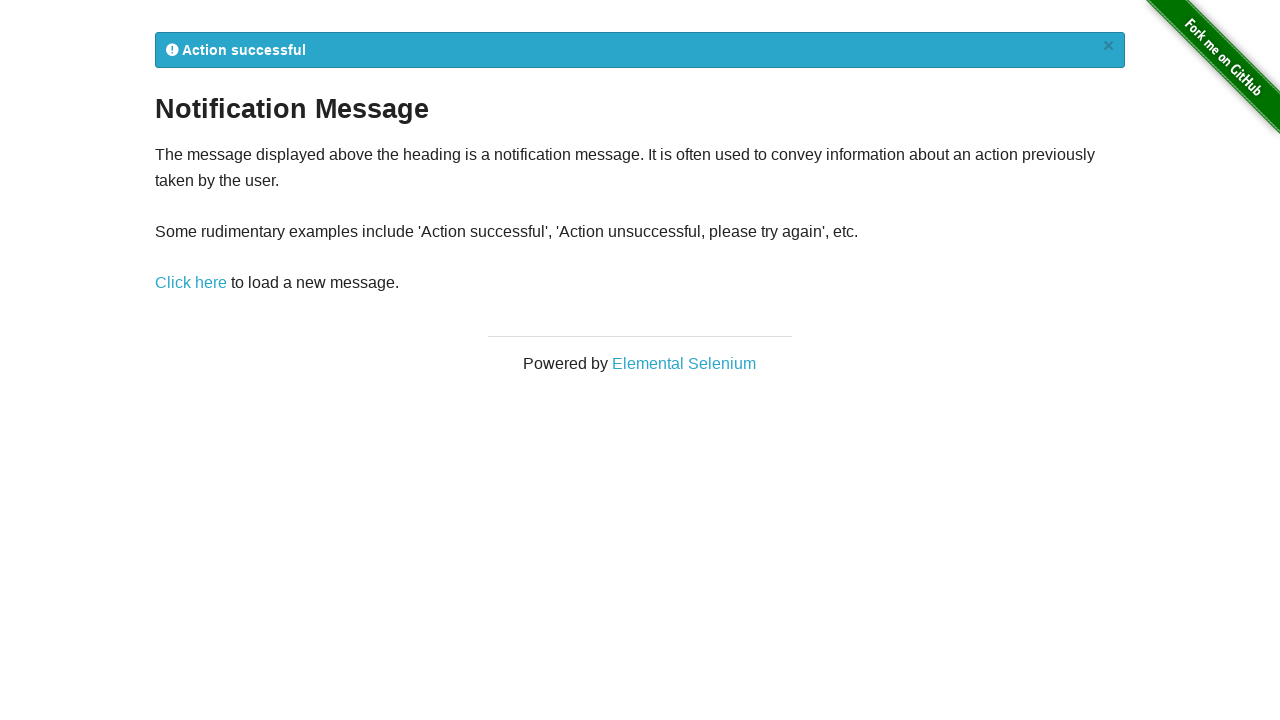